Tests JavaScript alert and confirm popup handling by entering a name, triggering an alert popup, accepting it, then triggering a confirm popup and dismissing it.

Starting URL: https://rahulshettyacademy.com/AutomationPractice/

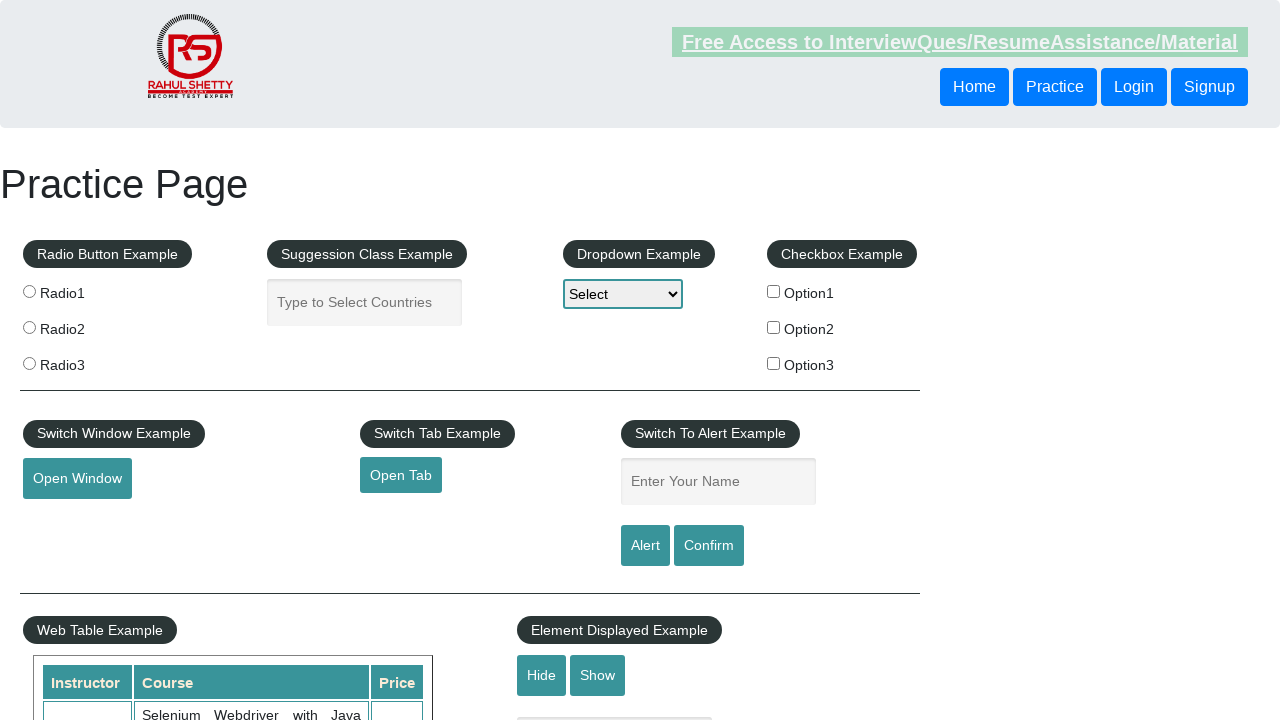

Filled name field with 'Meenakshi' on #name
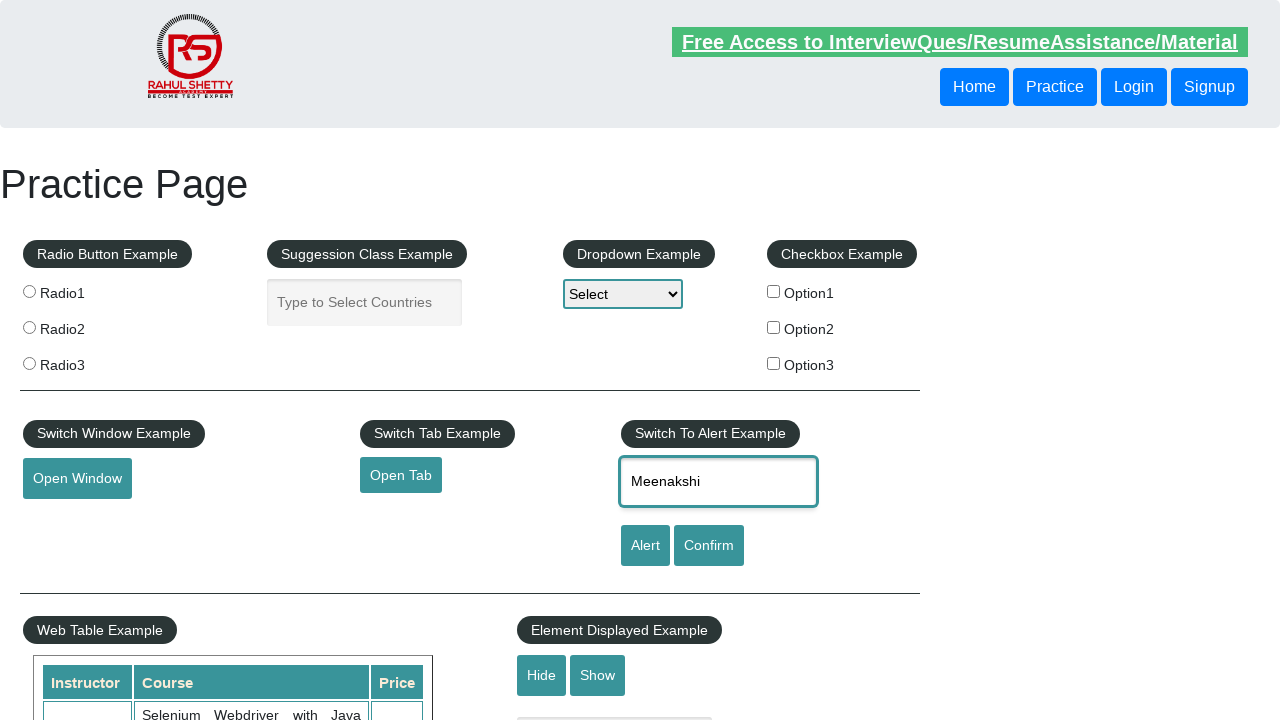

Clicked alert button to trigger alert popup at (645, 546) on #alertbtn
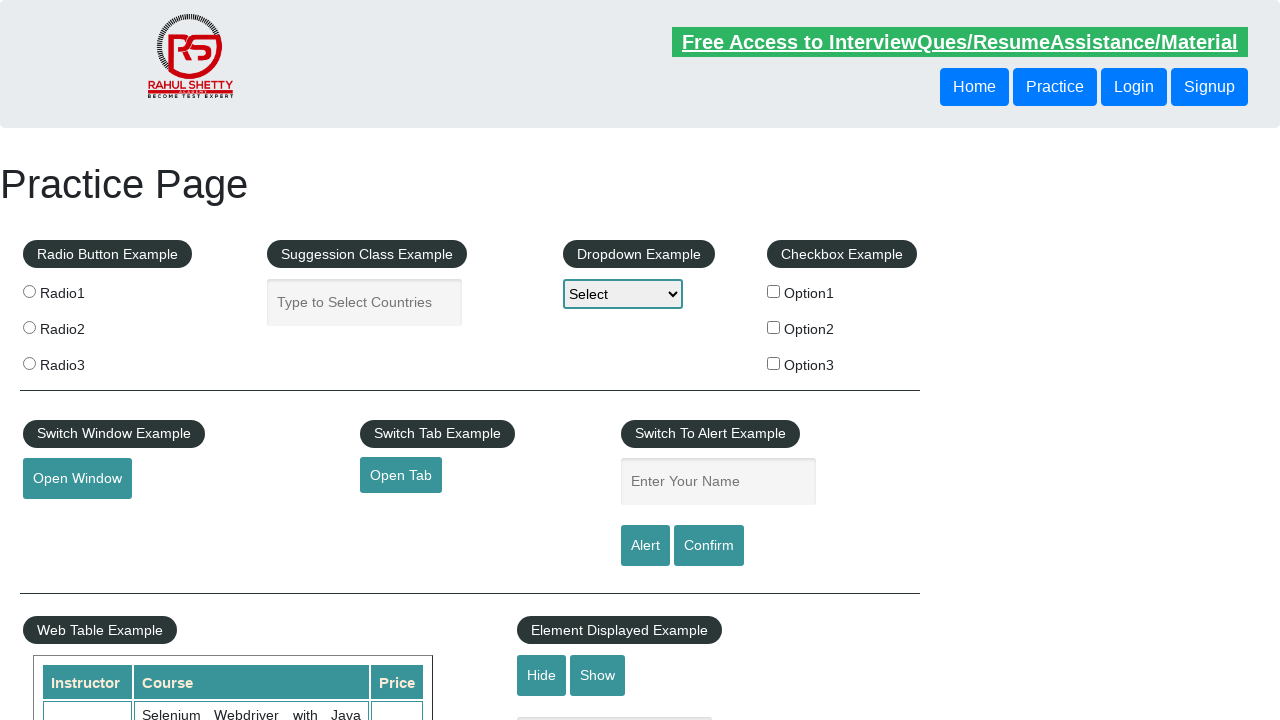

Set up dialog handler to accept alert popup
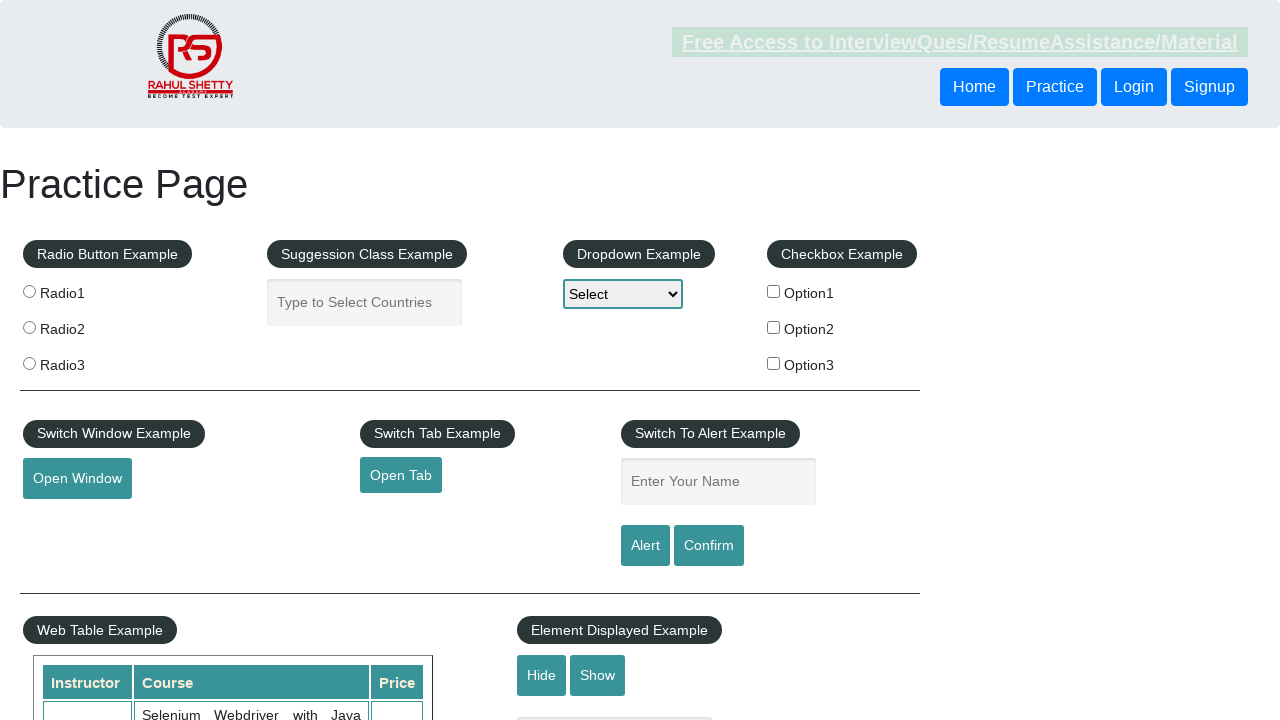

Waited for alert popup to be handled
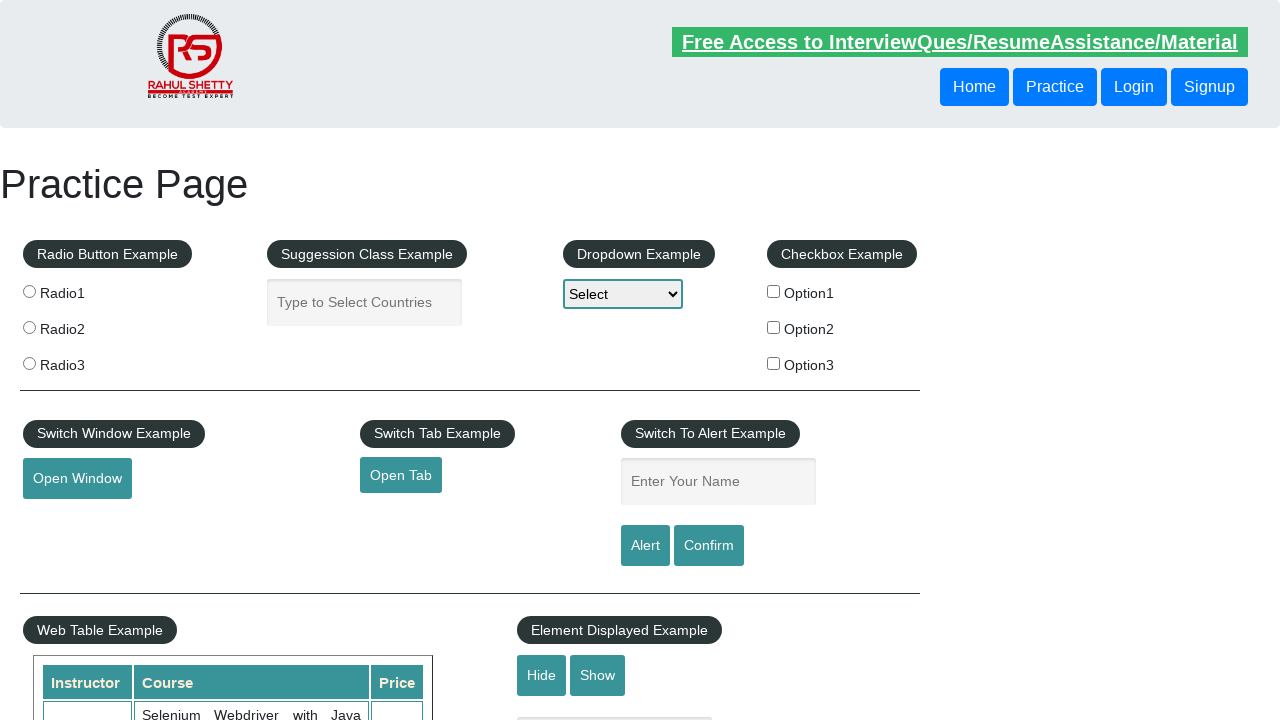

Clicked confirm button to trigger confirm popup at (709, 546) on #confirmbtn
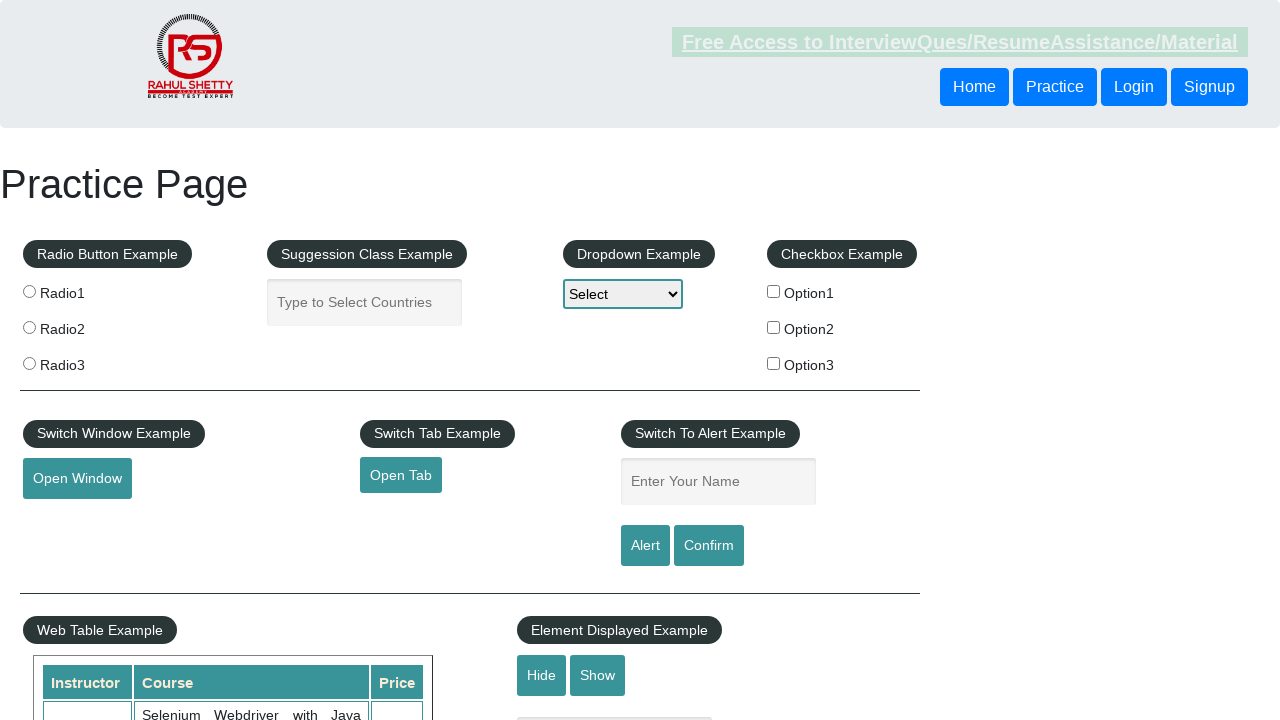

Set up dialog handler to dismiss confirm popup
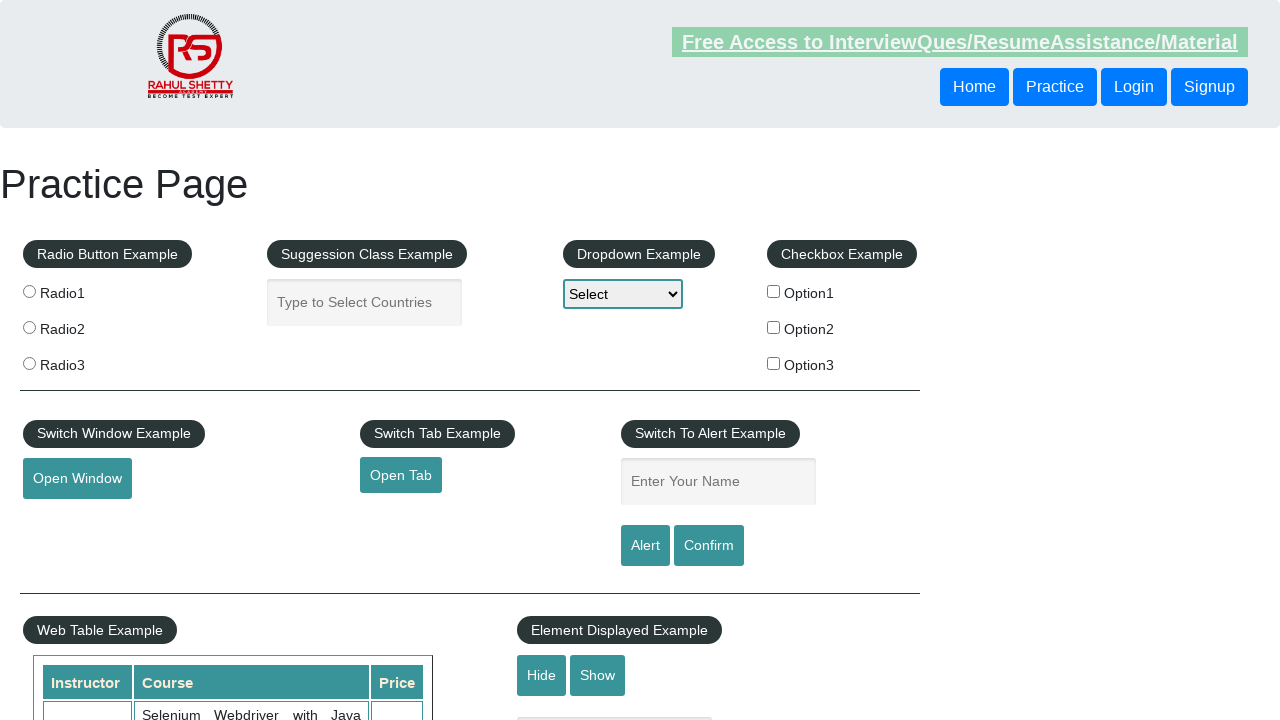

Waited for confirm popup to be dismissed
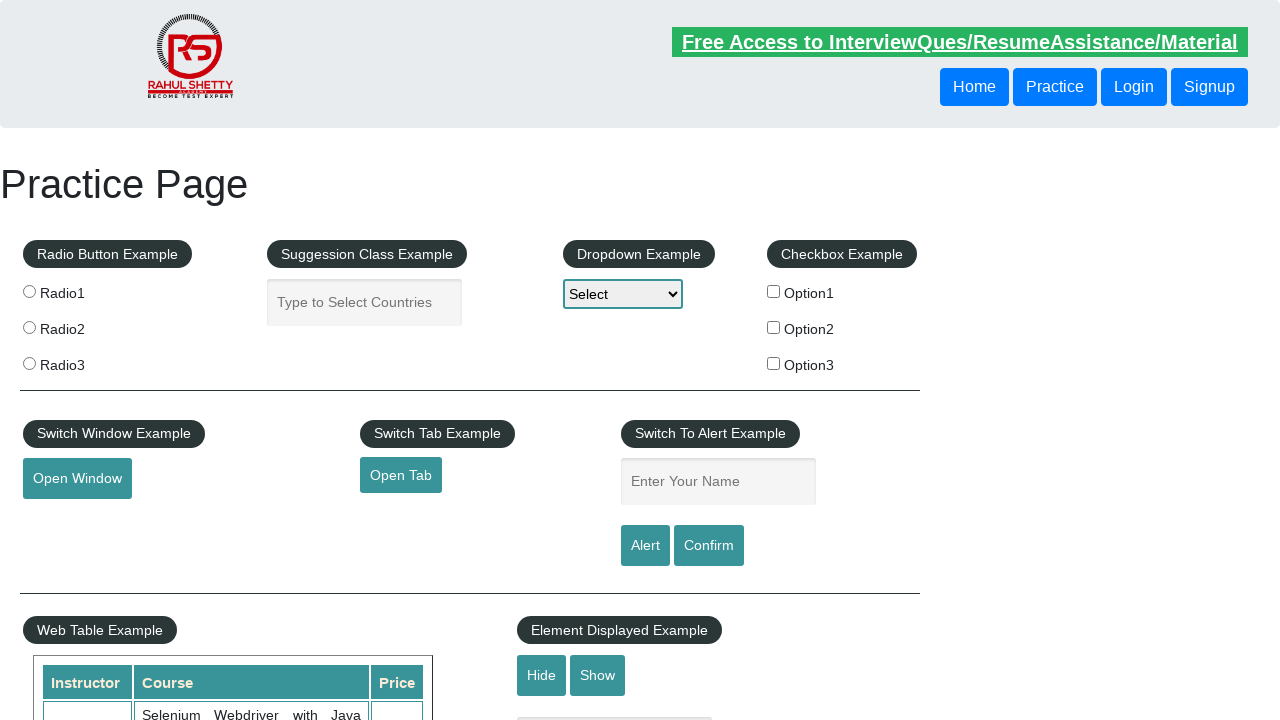

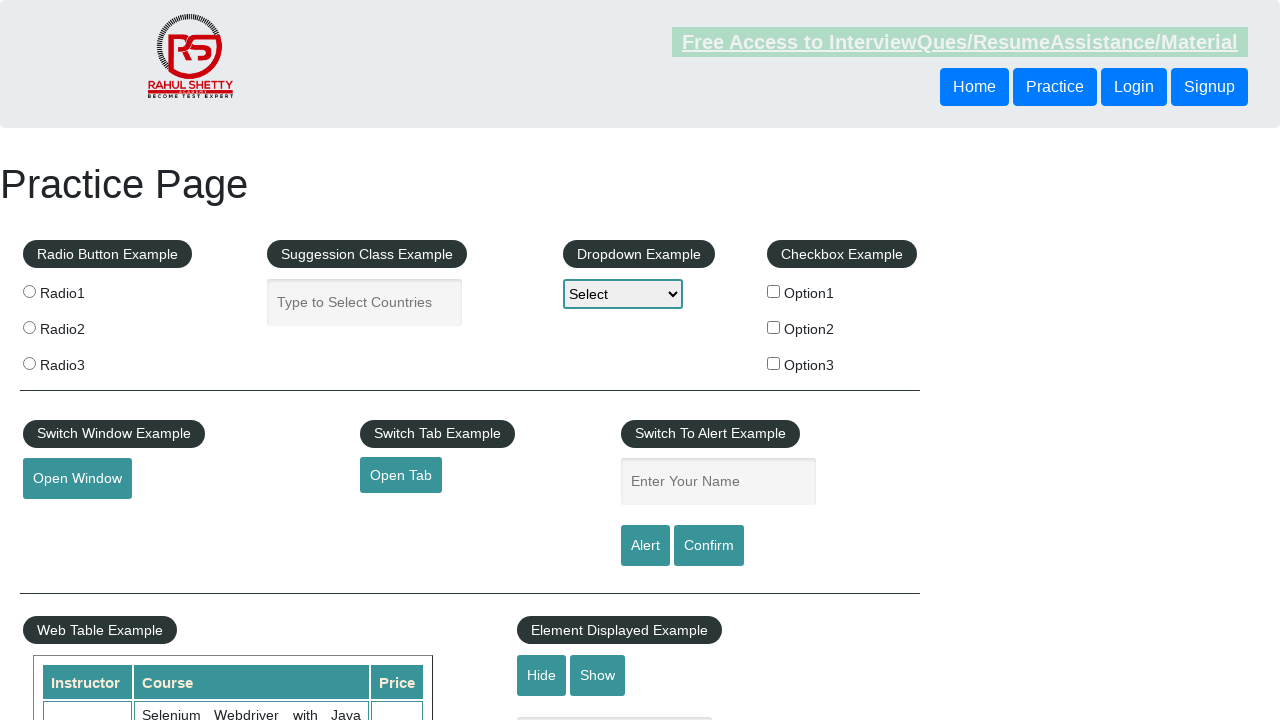